Tests hover functionality by hovering over an image and clicking on the "View profile" link that appears, then verifies navigation to a new page

Starting URL: http://the-internet.herokuapp.com/hovers

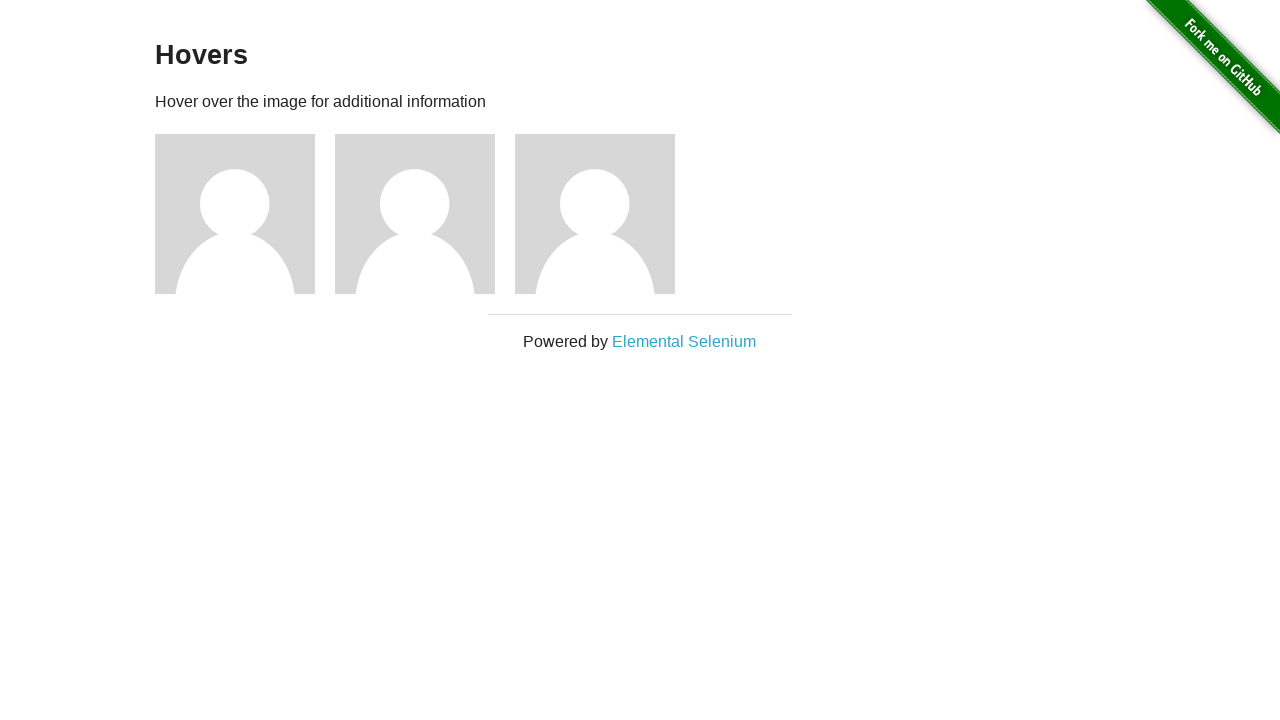

Stored current URL for comparison
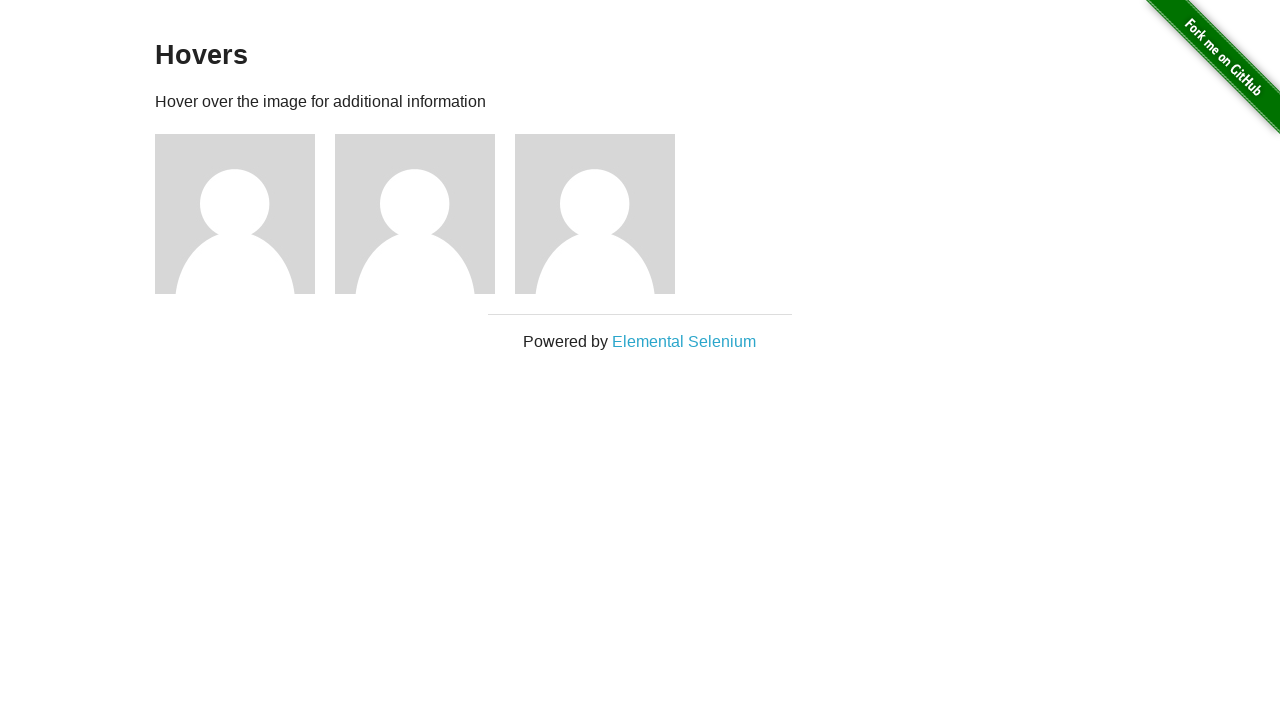

Located first image element
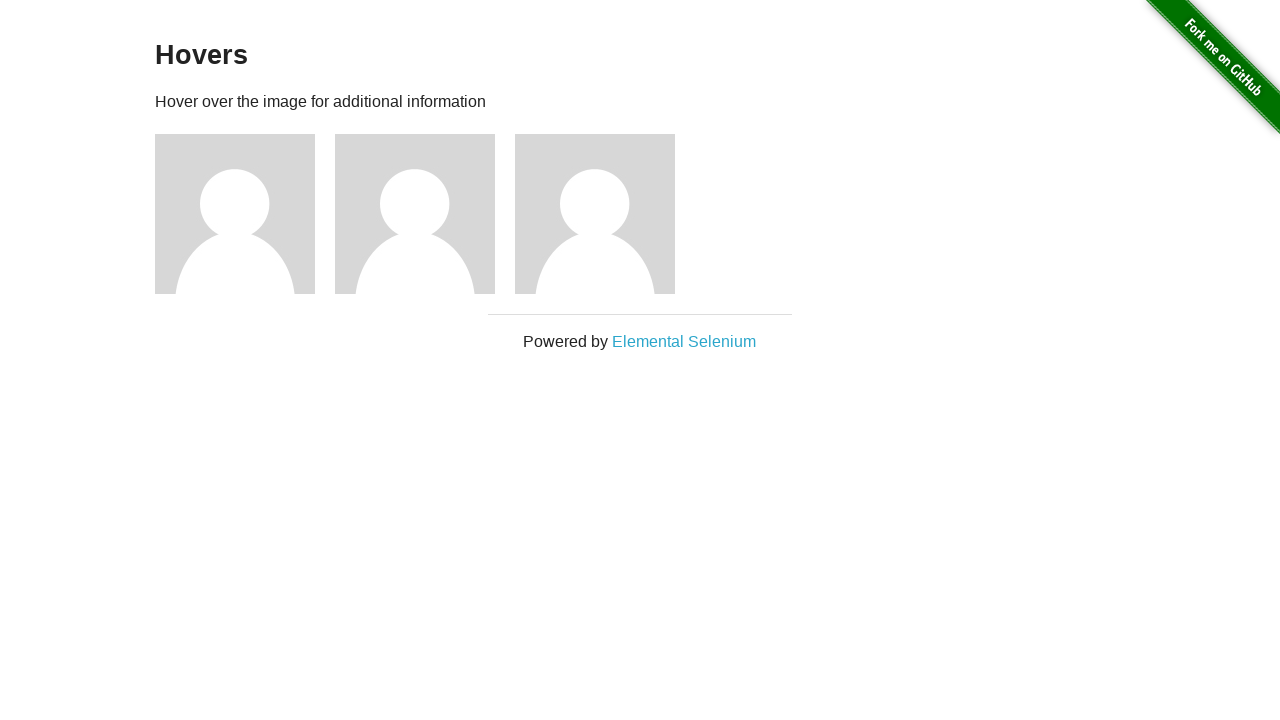

Hovered over the first image, revealing 'View profile' link at (235, 214) on .figure img >> nth=0
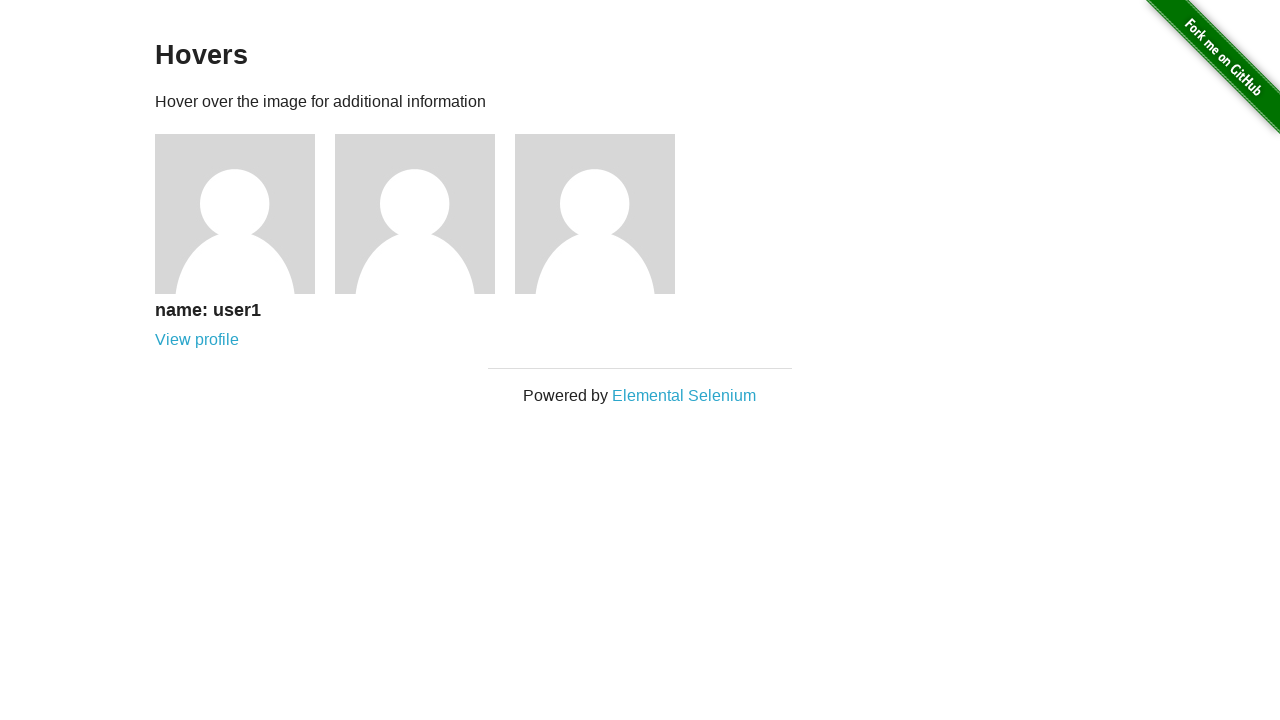

Clicked on the 'View profile' link at (197, 340) on a:has-text('View profile')
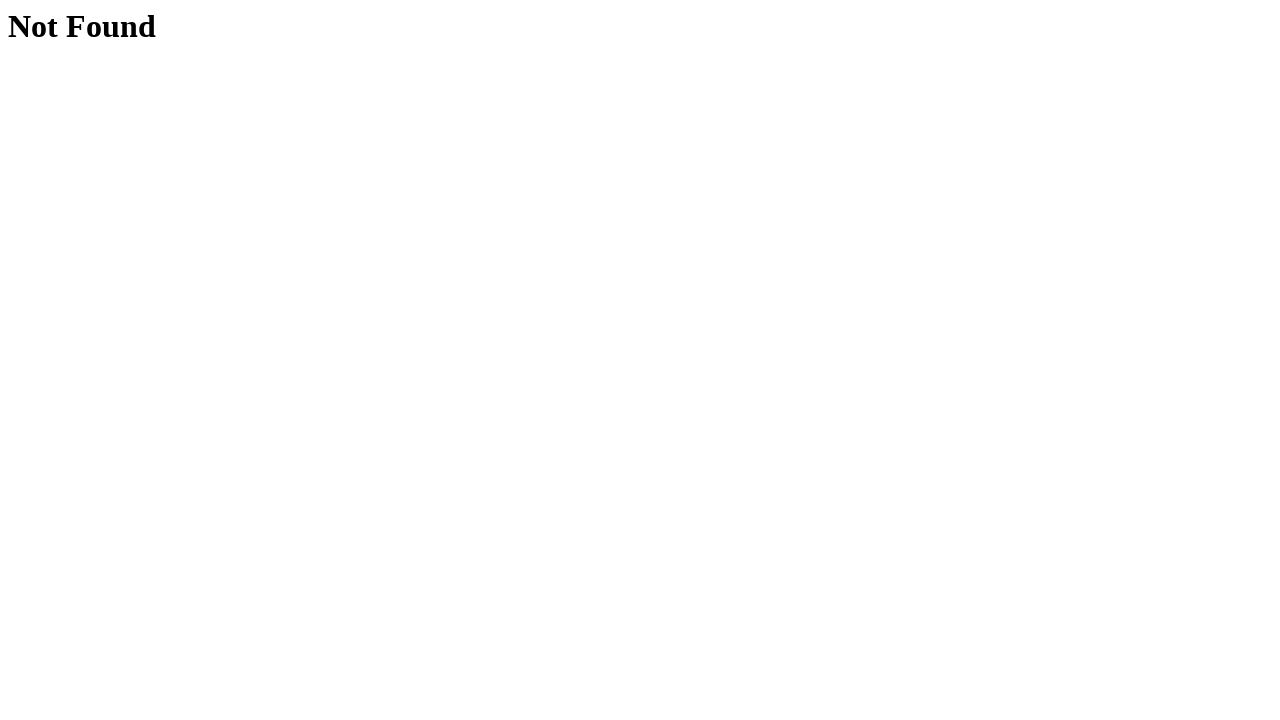

Waited for page to fully load after navigation
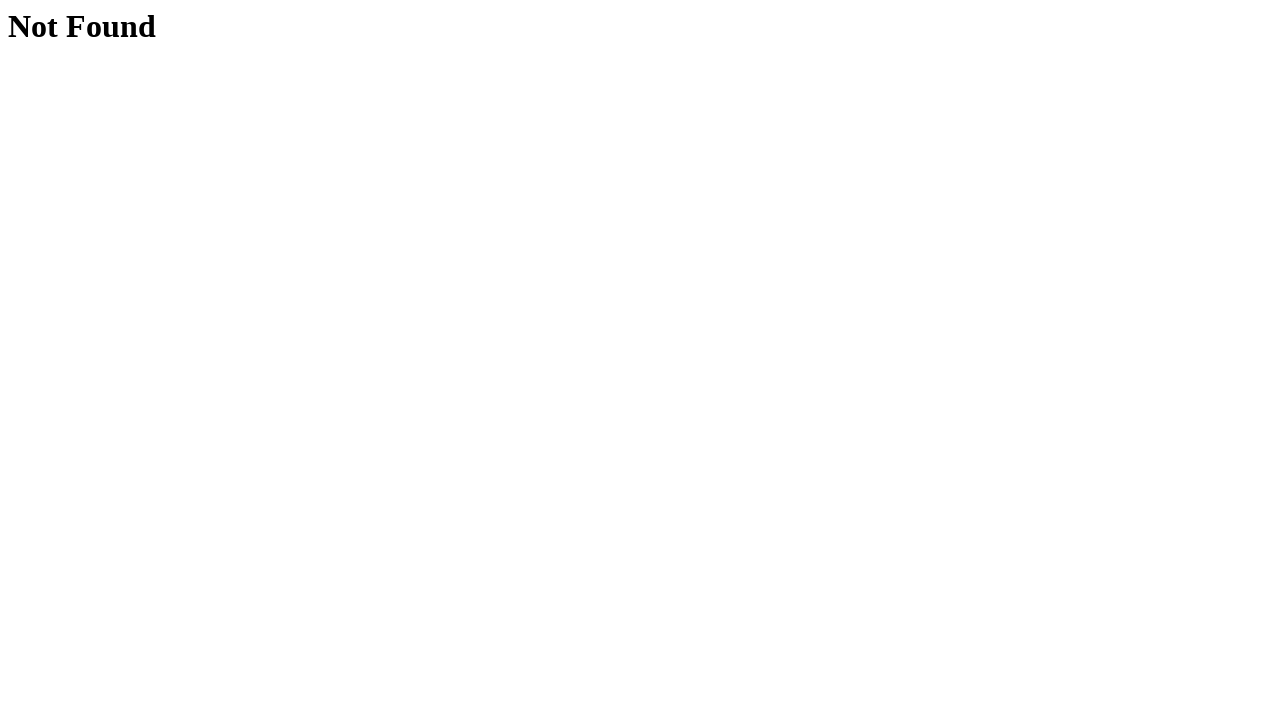

Verified URL changed after clicking View profile link
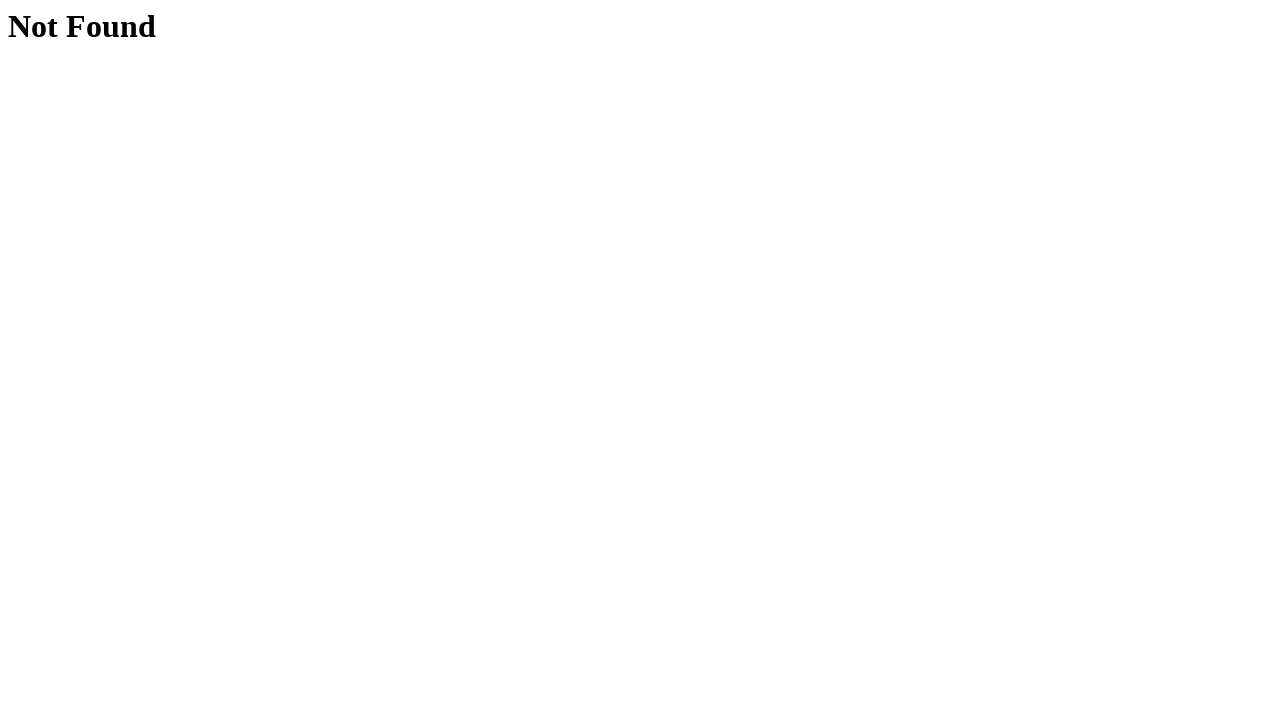

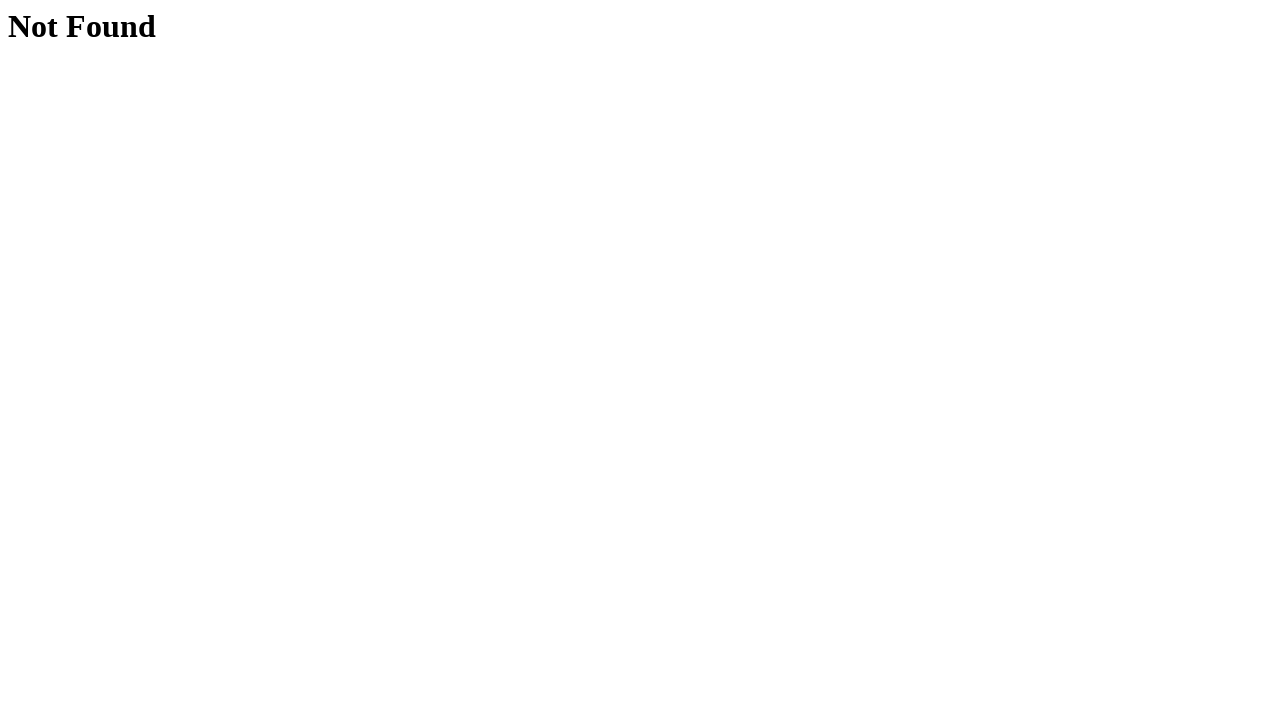